Tests customer deletion by navigating to customers table and deleting Harry Potter's record

Starting URL: https://www.globalsqa.com/angularJs-protractor/BankingProject/#/login

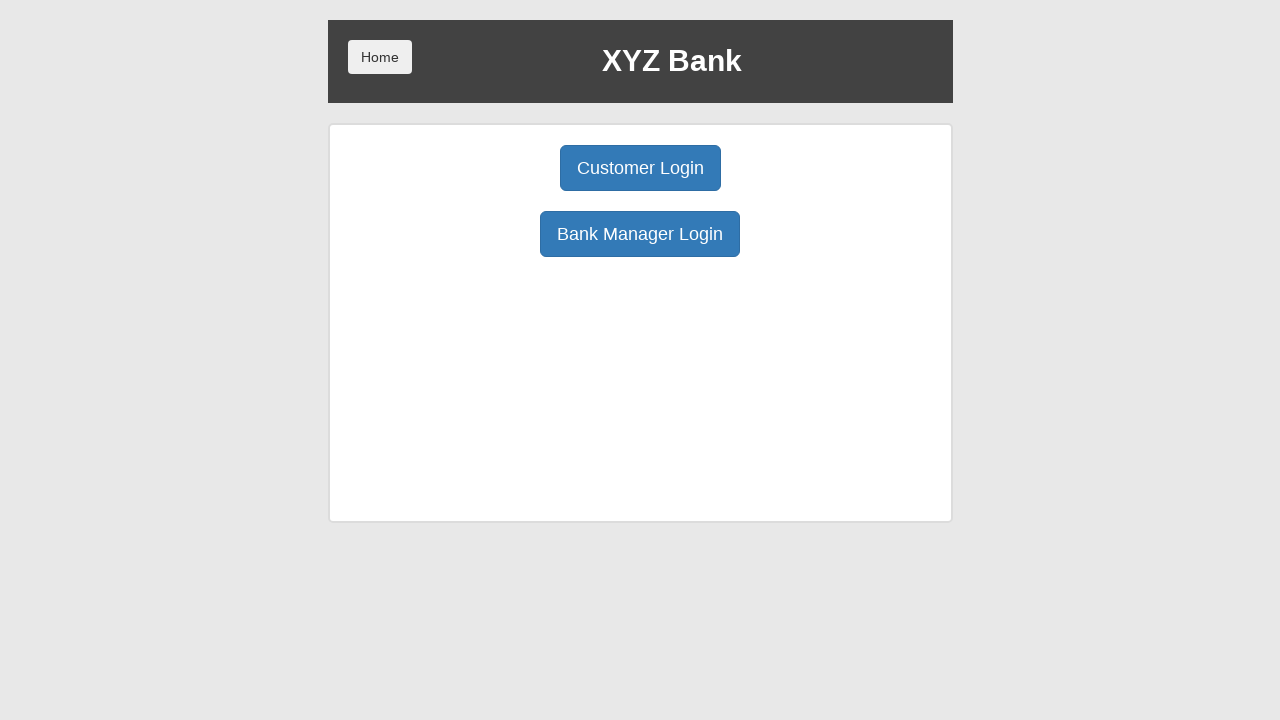

Clicked Bank Manager Login button at (640, 234) on xpath=//button[.='Bank Manager Login']
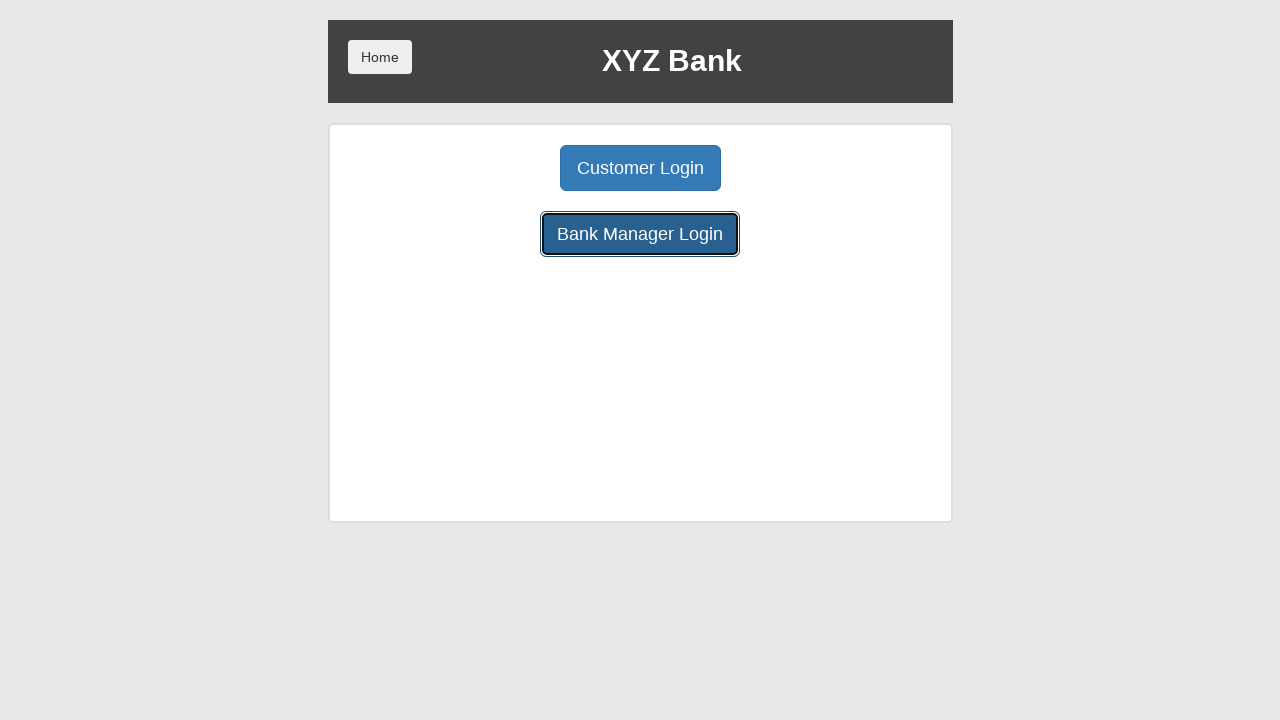

Clicked Customers button to navigate to customers table at (792, 168) on xpath=//button[@ng-class='btnClass3']
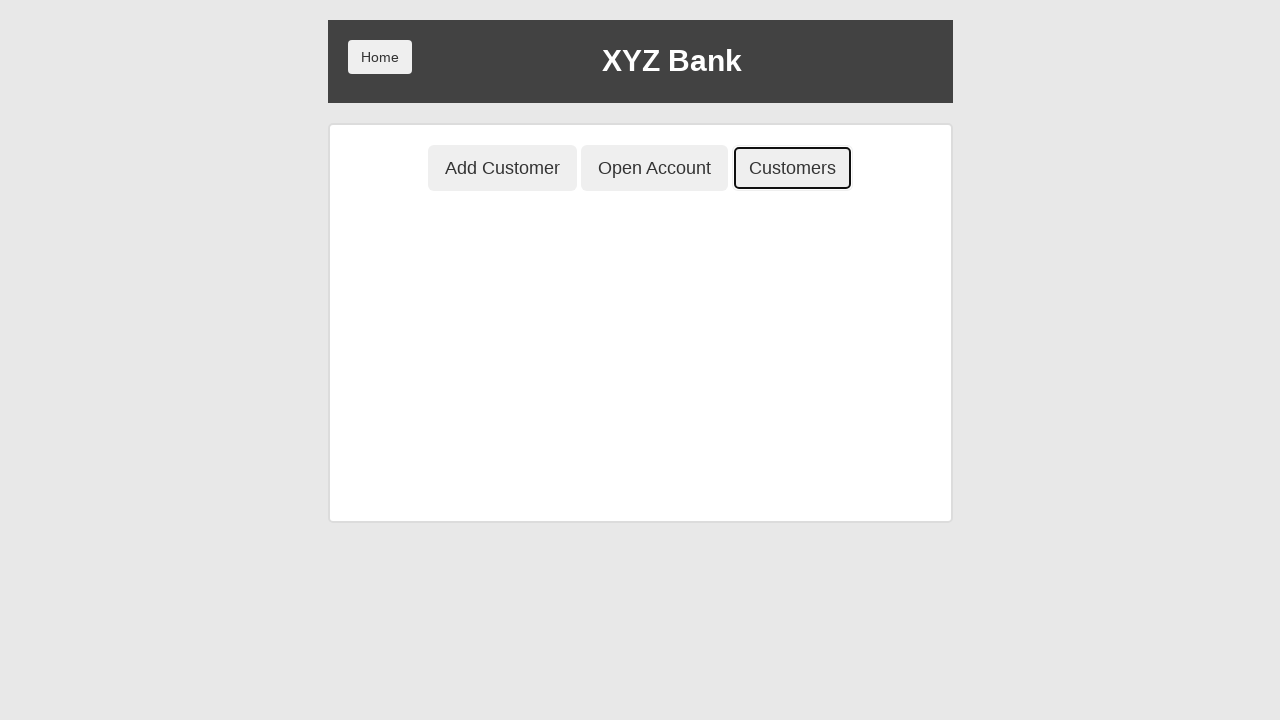

Clicked Delete button for Harry Potter's record in row 2 at (826, 363) on xpath=//table[@class='table table-bordered table-striped']//tbody//tr[2]//td[5]/
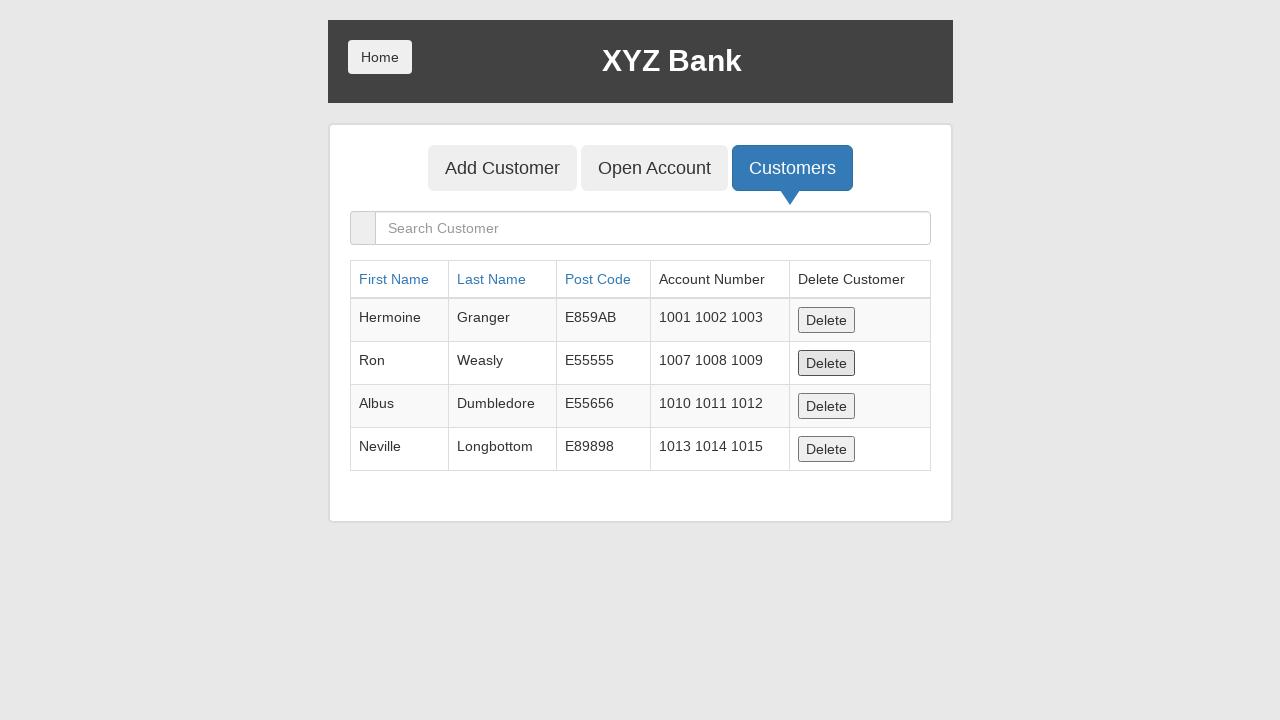

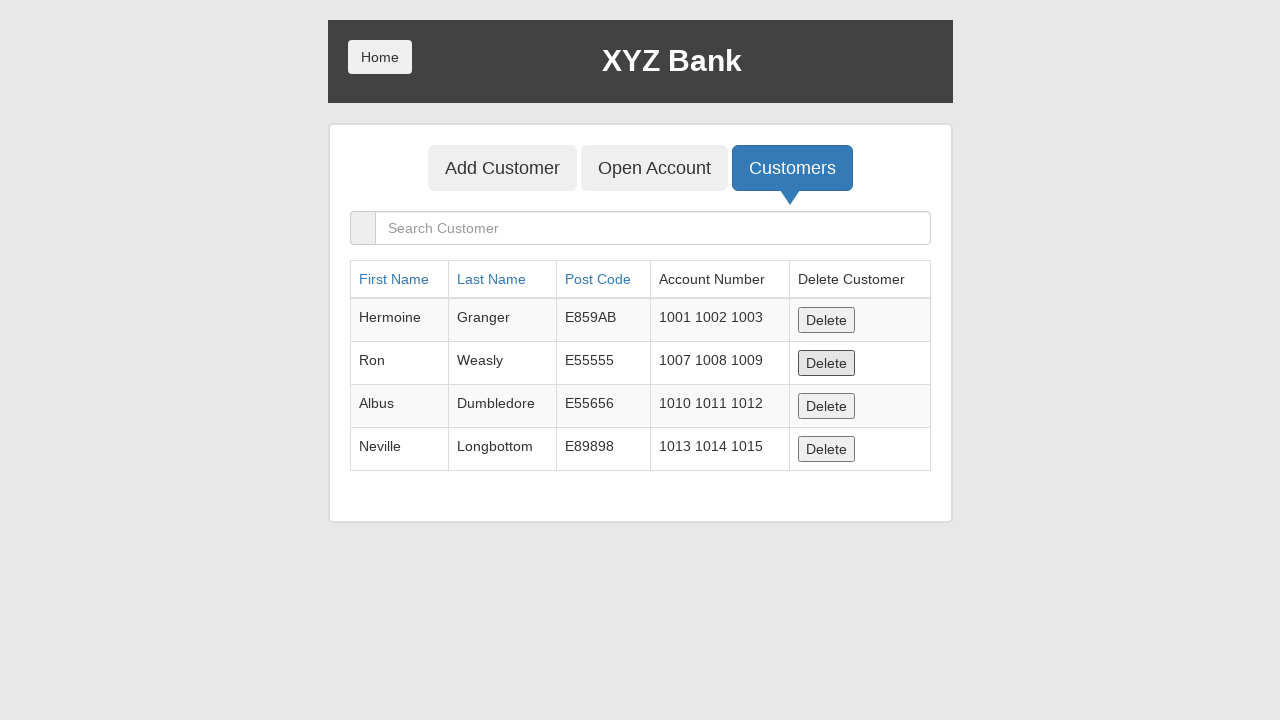